Tests nested frame navigation by clicking on the nested frames link, switching to the top frame, then to the middle frame, and verifying the content is accessible.

Starting URL: https://the-internet.herokuapp.com/

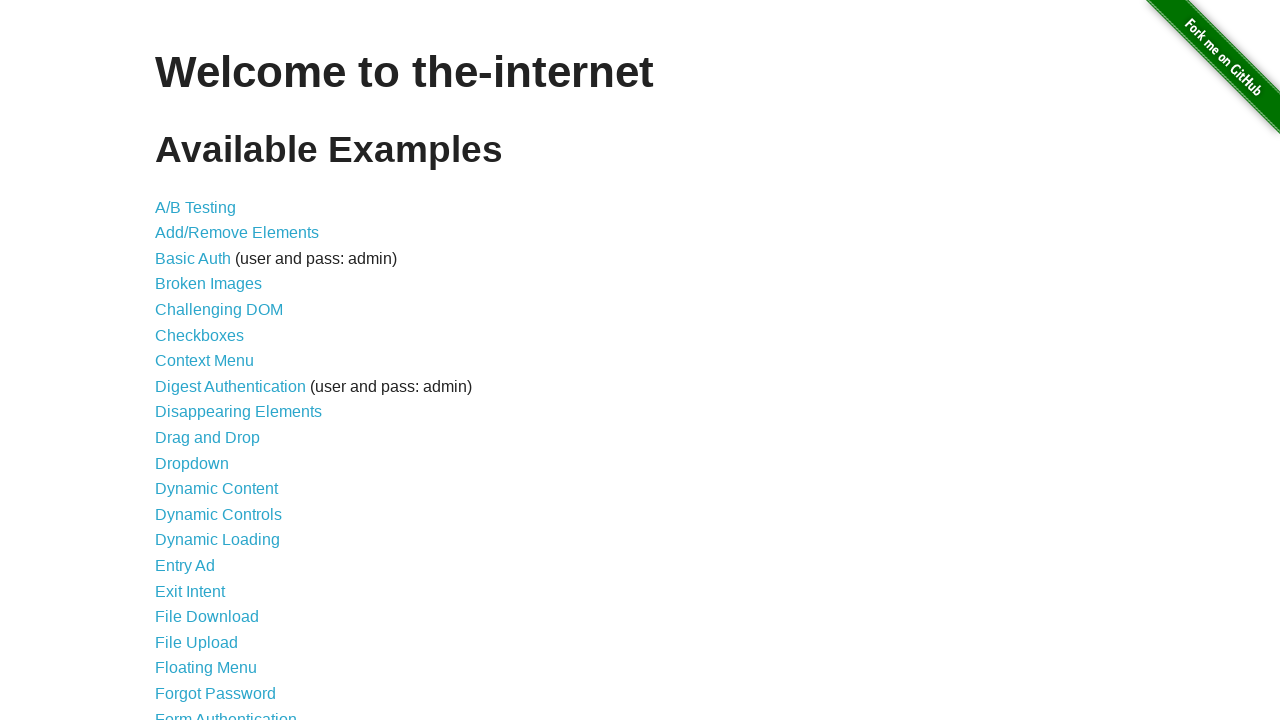

Clicked on the nested frames link at (210, 395) on a[href='/nested_frames']
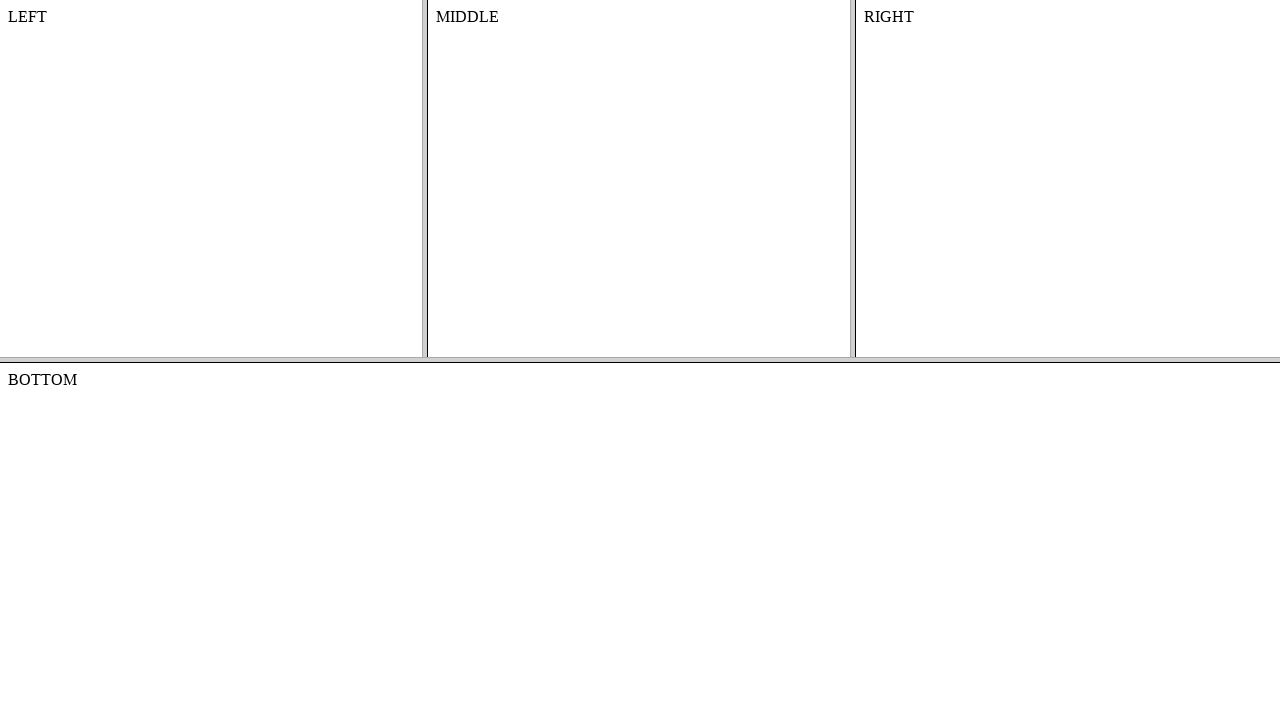

Nested frames page loaded successfully
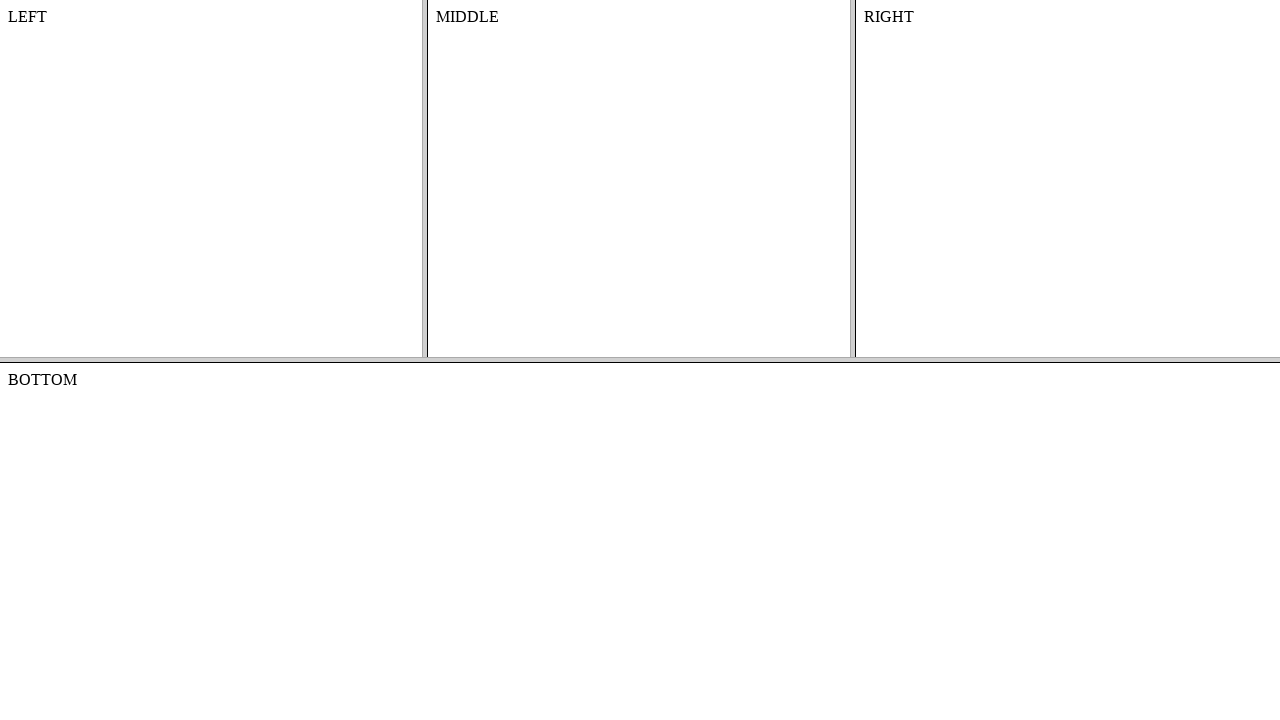

Switched to the top frame
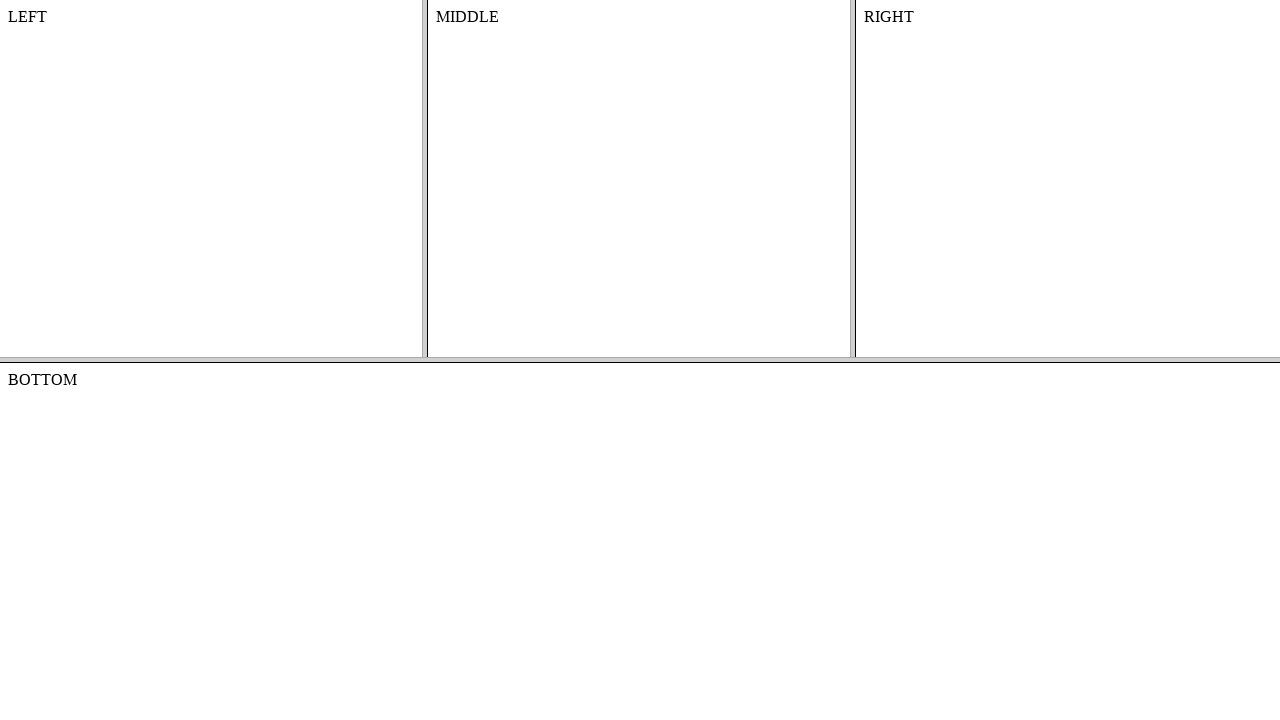

Switched to the middle frame within the top frame
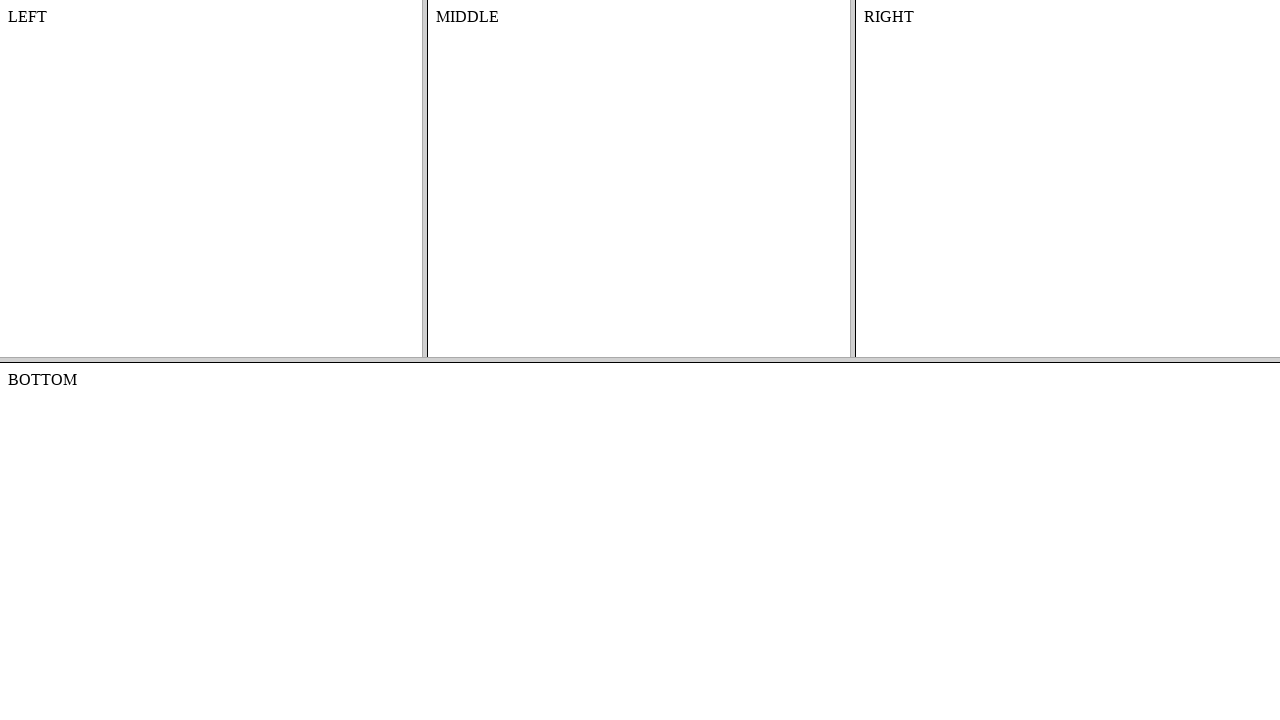

Verified content is present in the middle frame
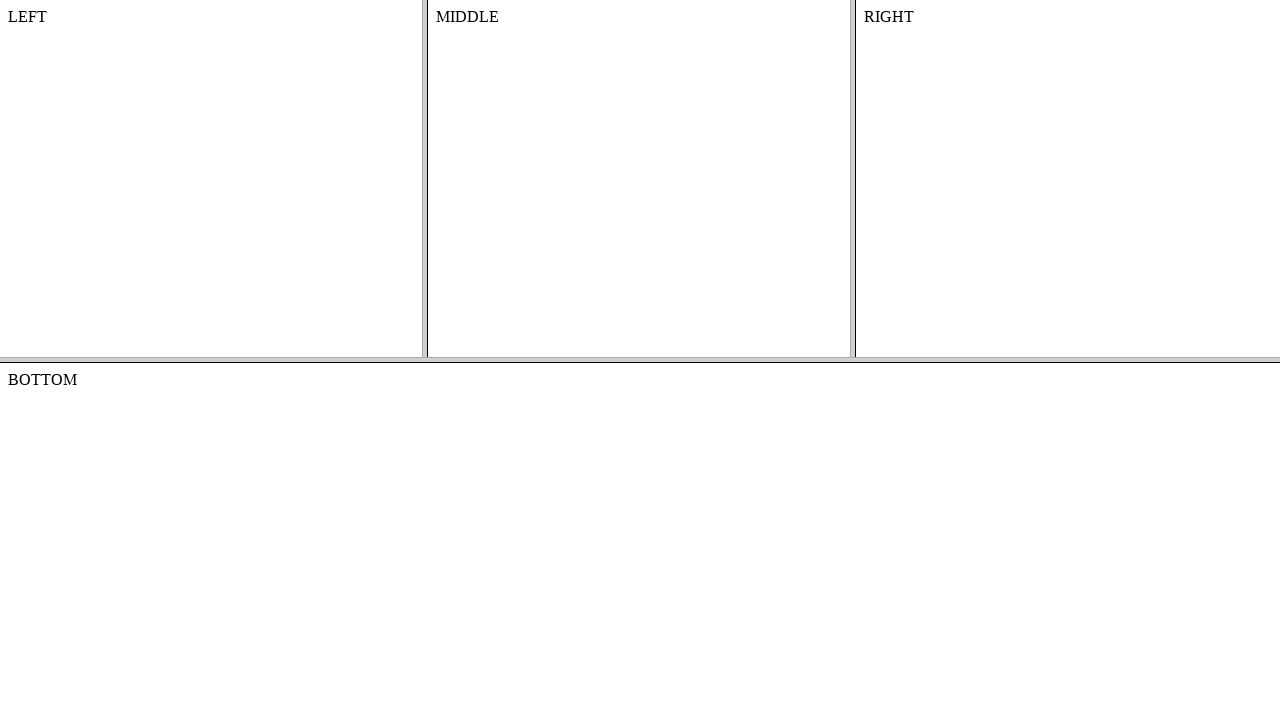

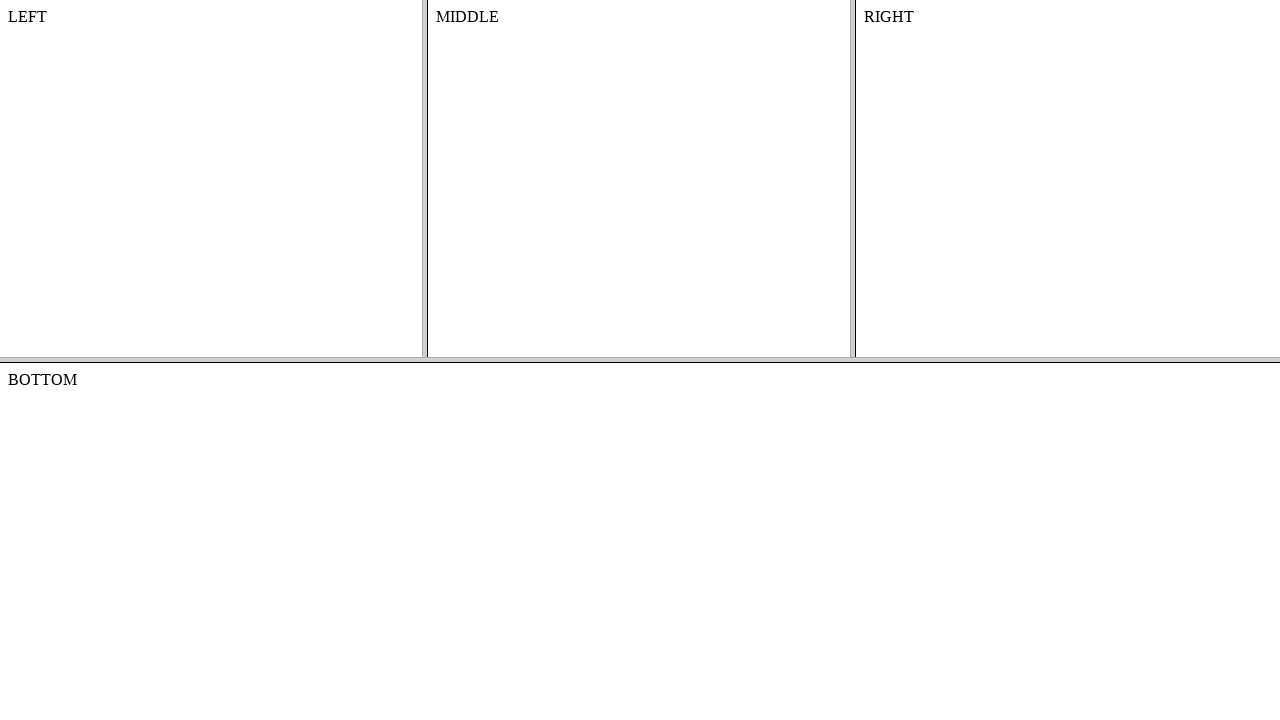